Tests hover functionality by hovering over an element to reveal a dropdown menu and clicking the "Top" link.

Starting URL: https://rahulshettyacademy.com/AutomationPractice/

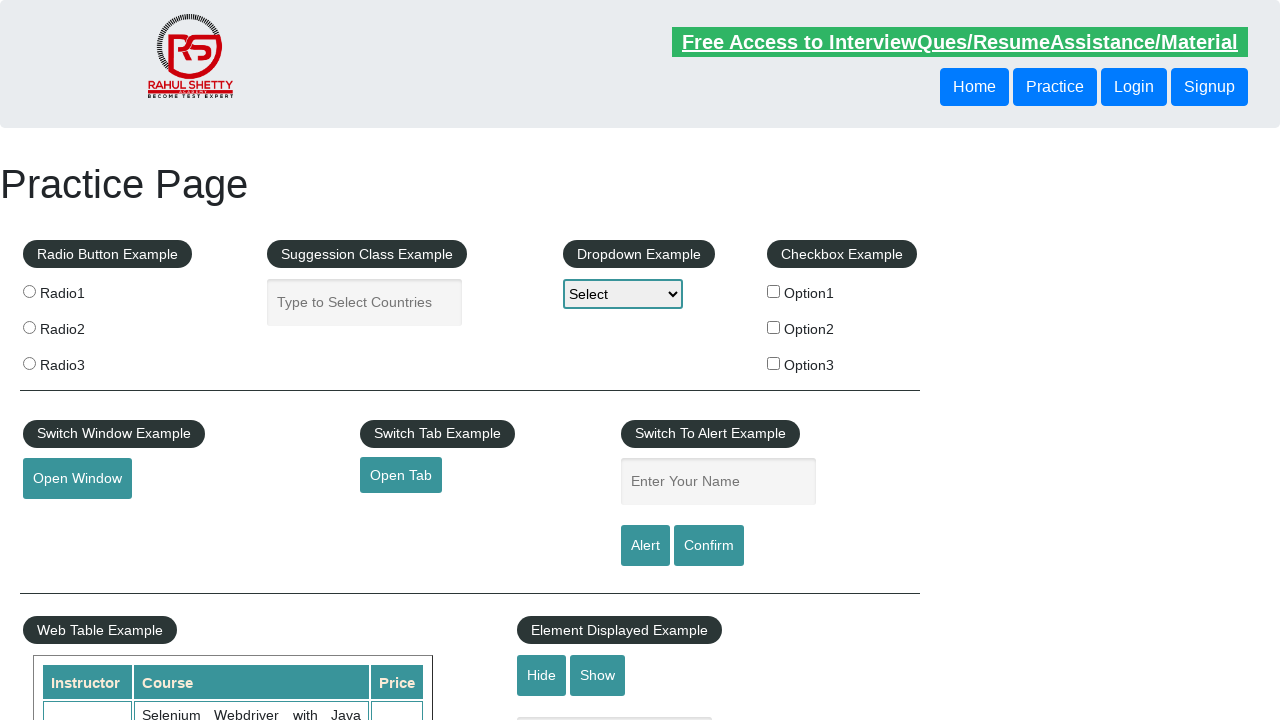

Hovered over #mousehover element to reveal dropdown menu at (83, 361) on #mousehover
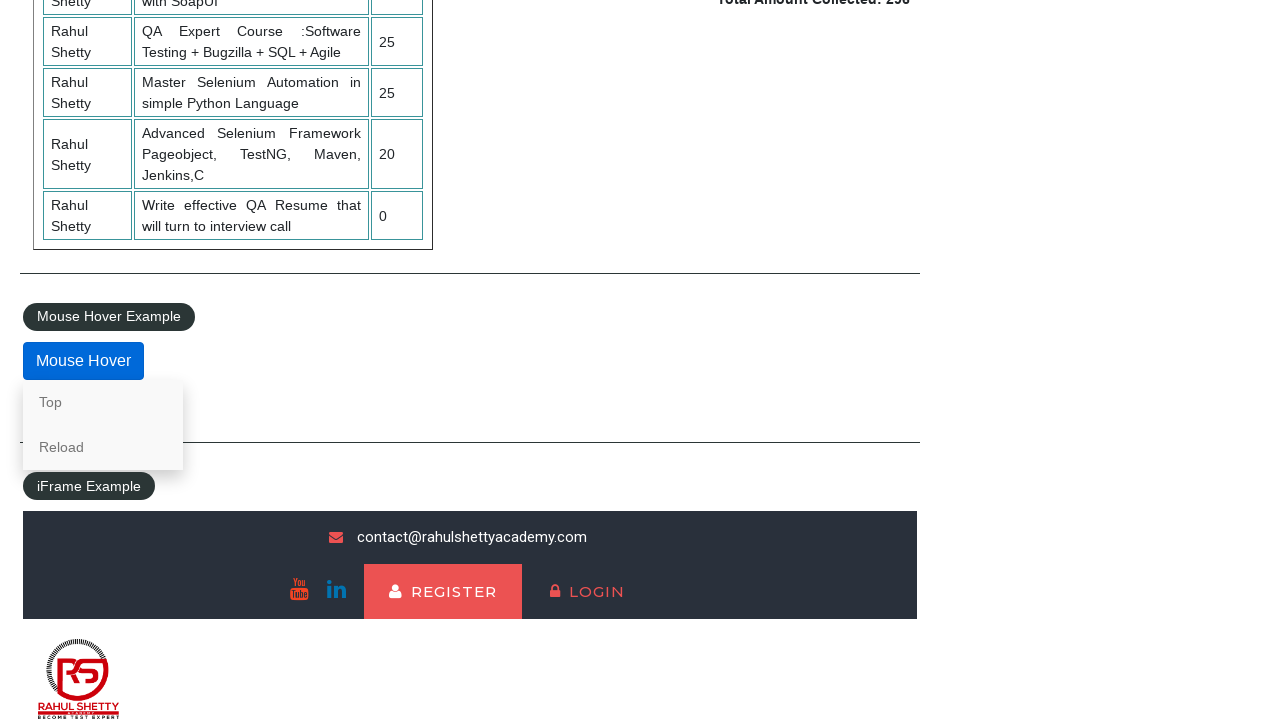

Clicked the 'Top' link from the dropdown menu at (103, 402) on internal:role=link[name="Top"i]
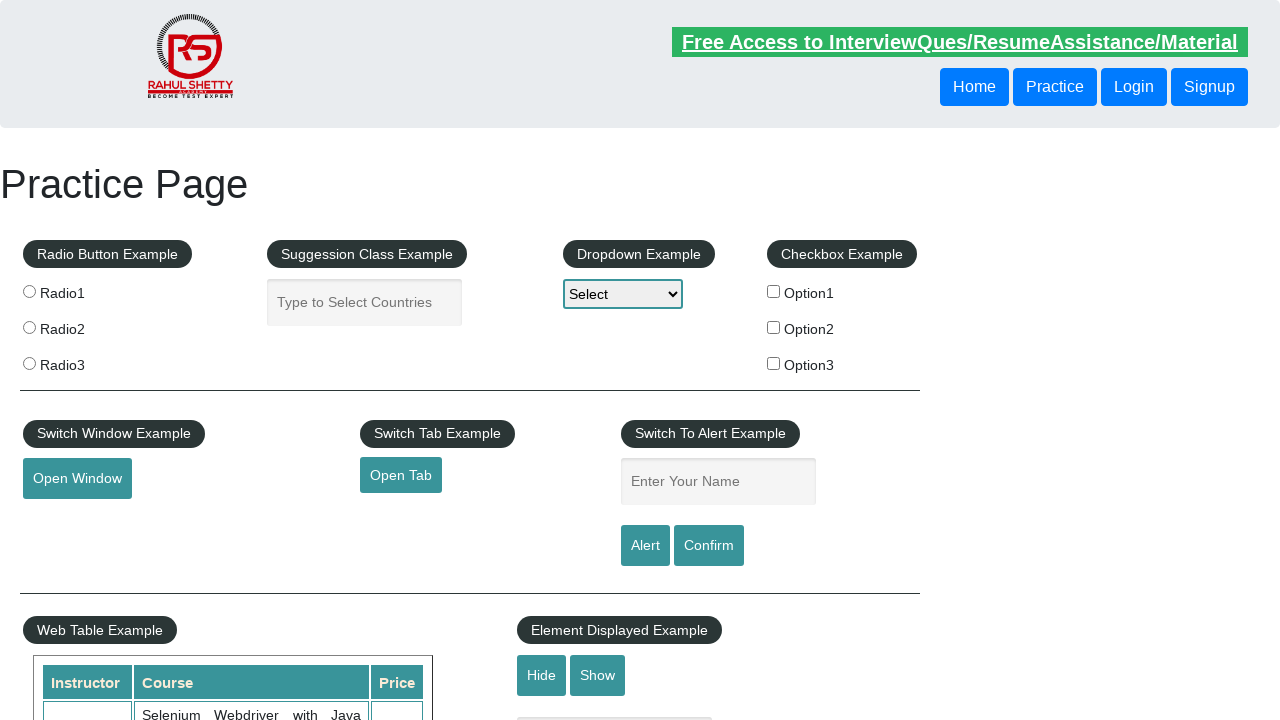

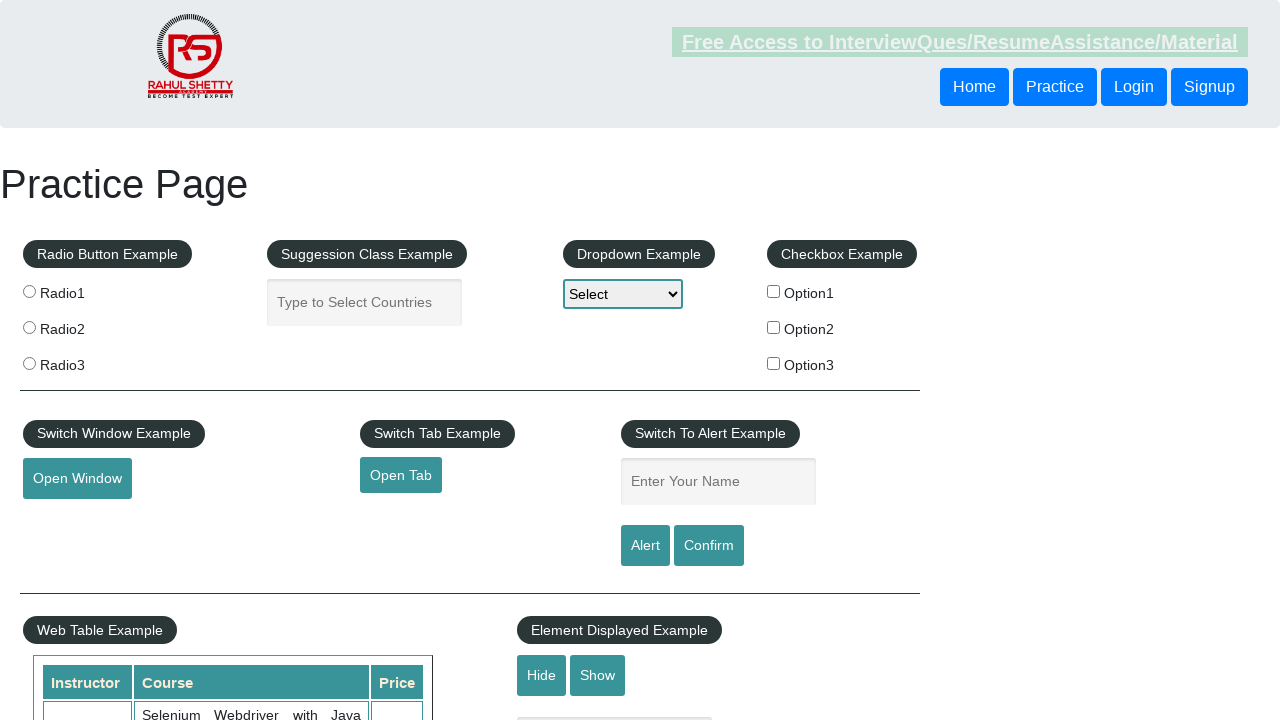